Tests table sorting functionality by clicking on the first column header and verifying that the table data is sorted correctly

Starting URL: https://rahulshettyacademy.com/seleniumPractise/#/offers

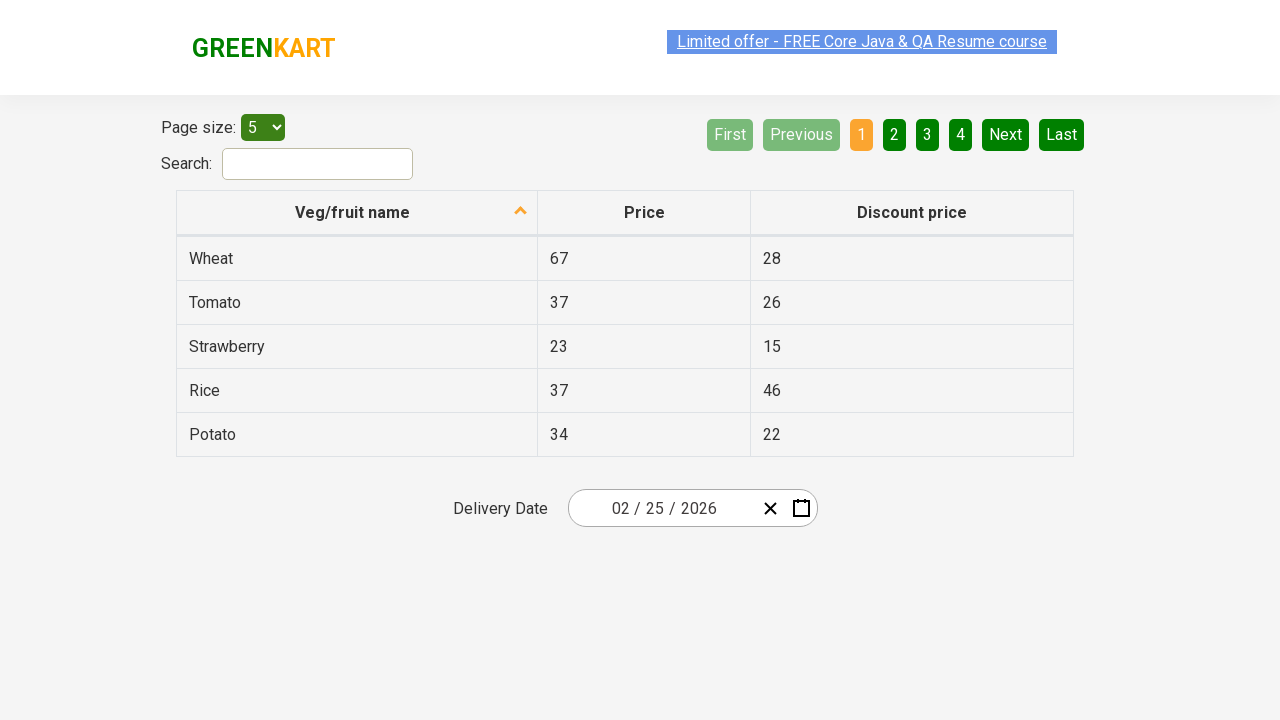

Clicked first column header to sort table at (357, 213) on xpath=//tr/th[1]
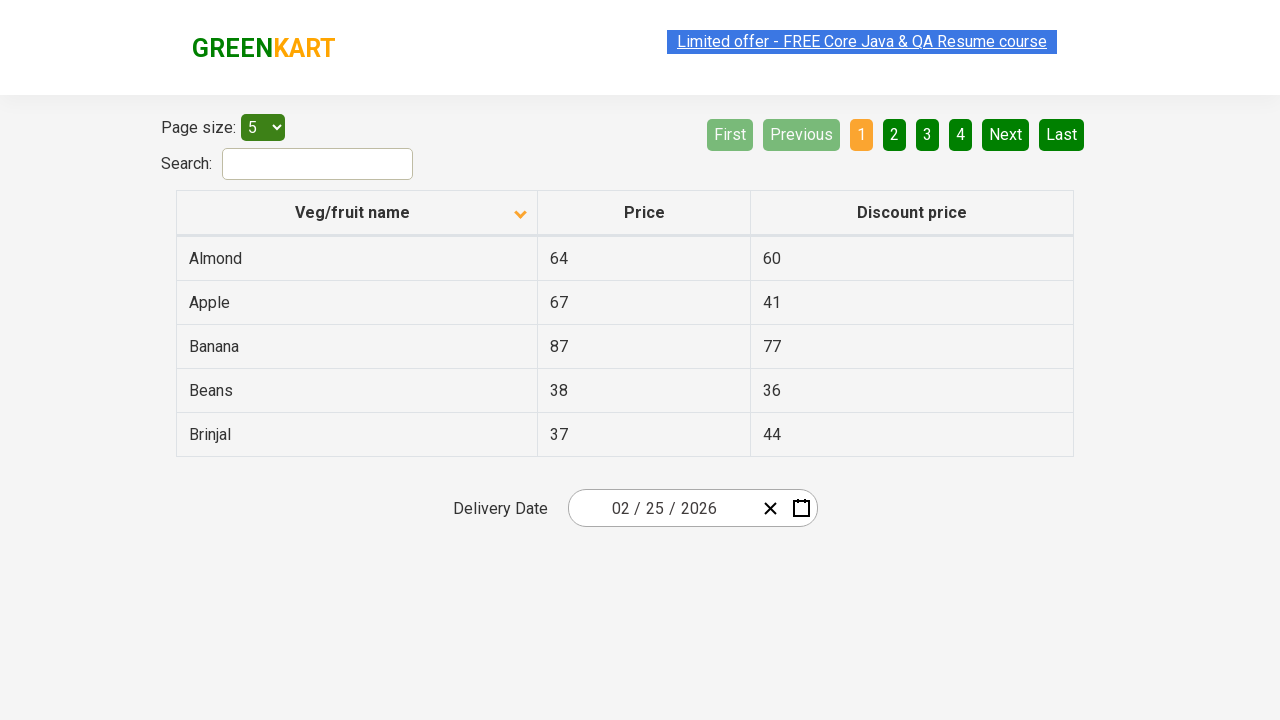

Waited for table to be sorted
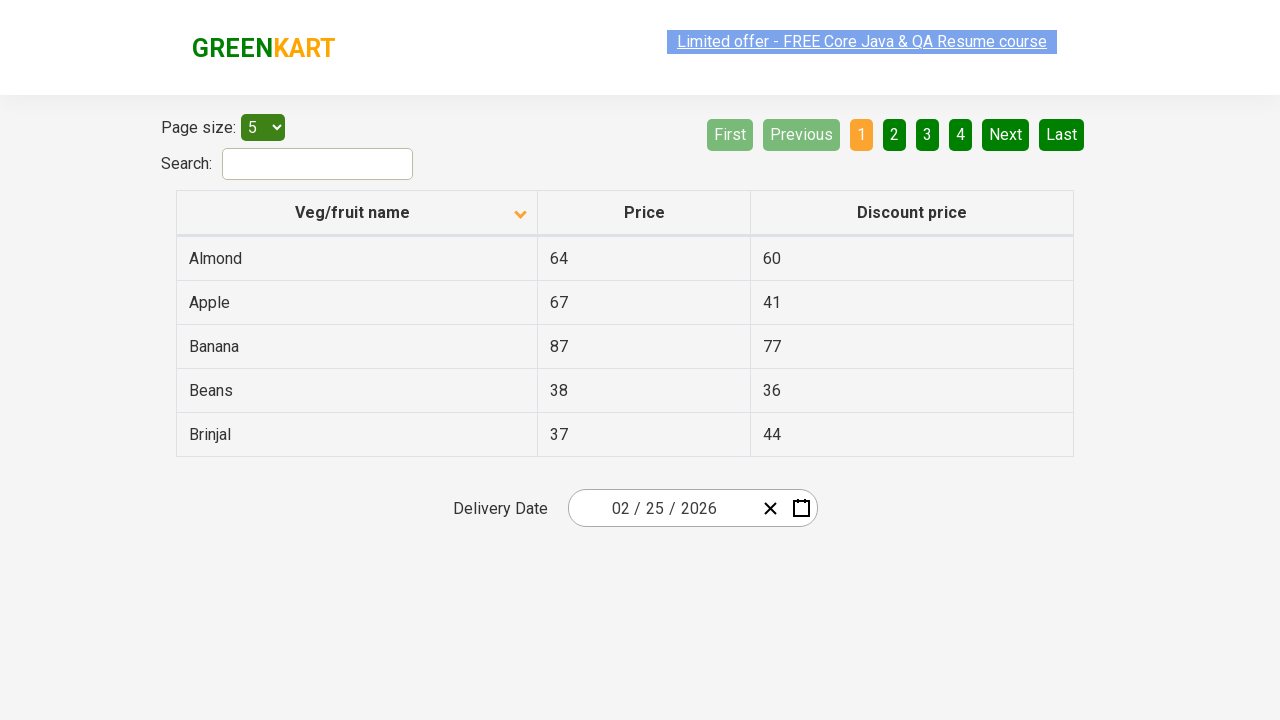

Retrieved all elements from first column
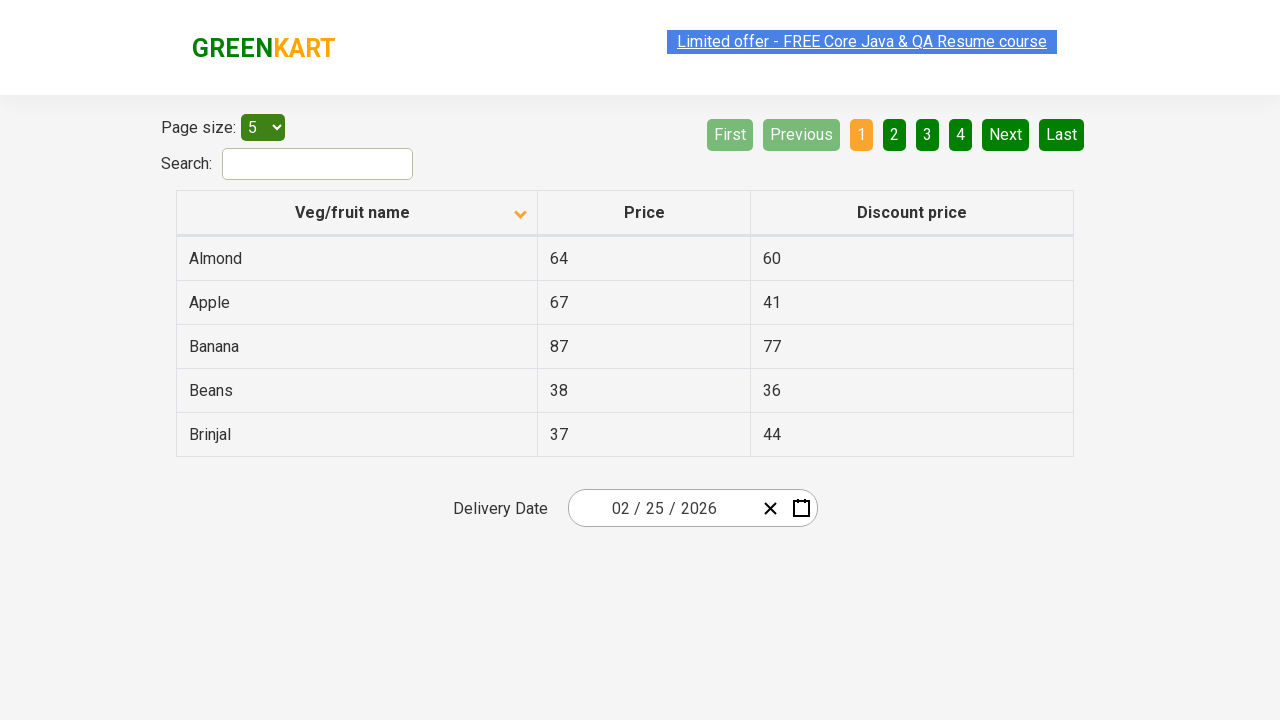

Extracted text content from all first column elements
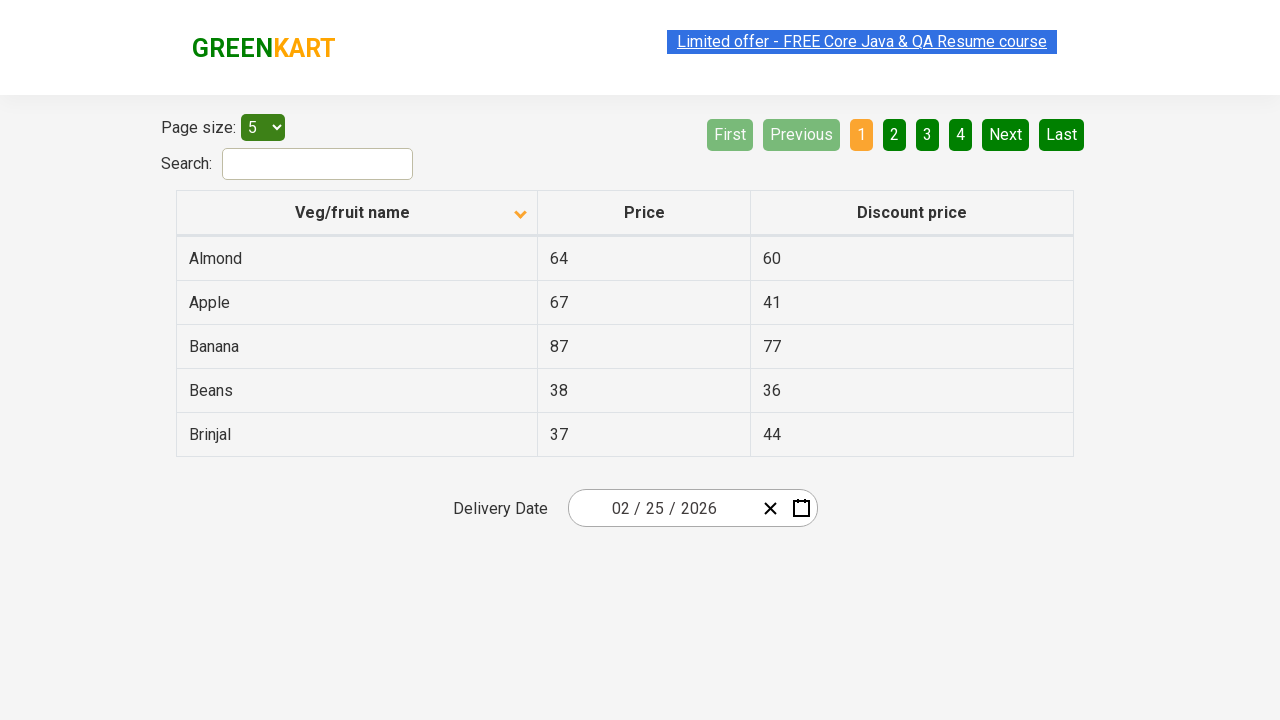

Generated sorted list for comparison
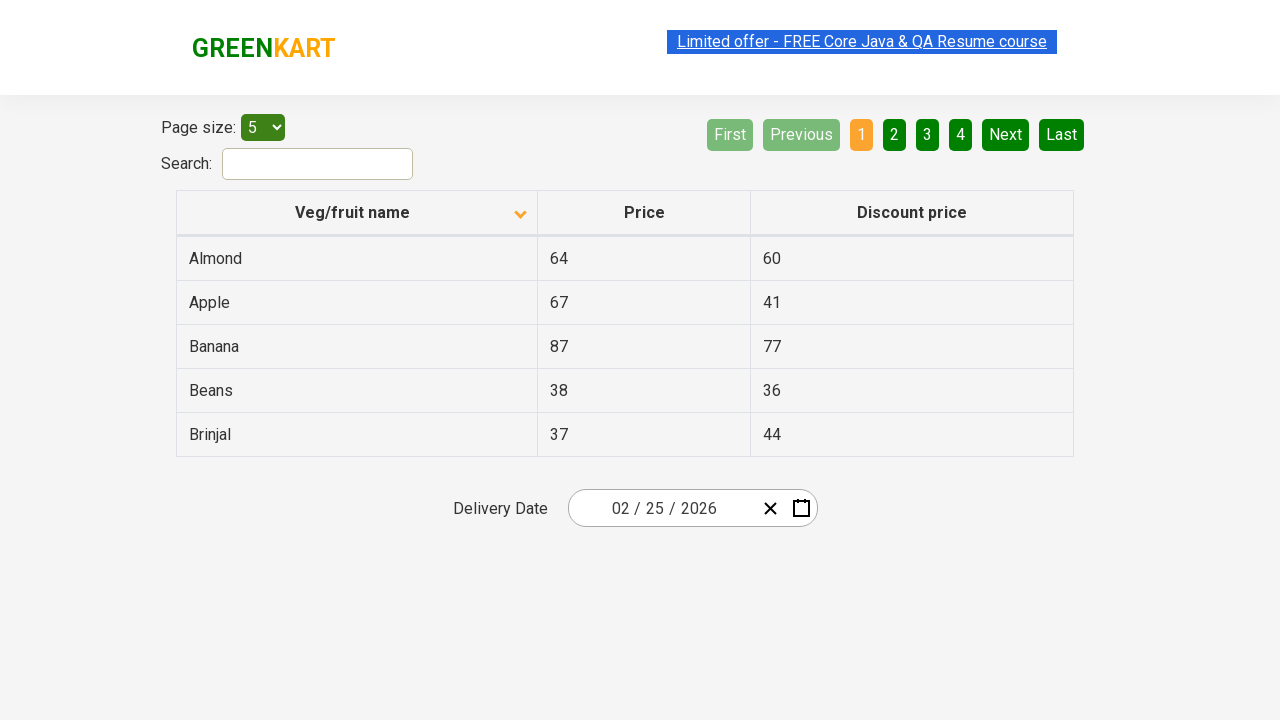

Verified table data is sorted correctly
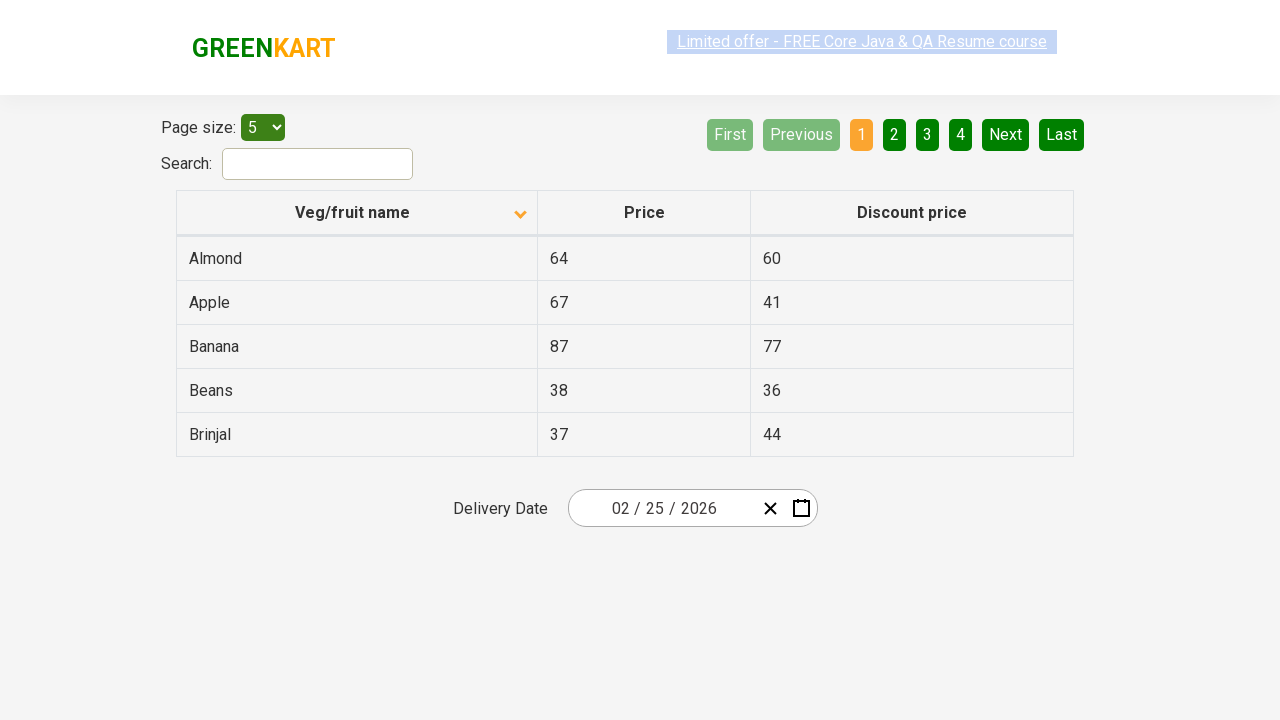

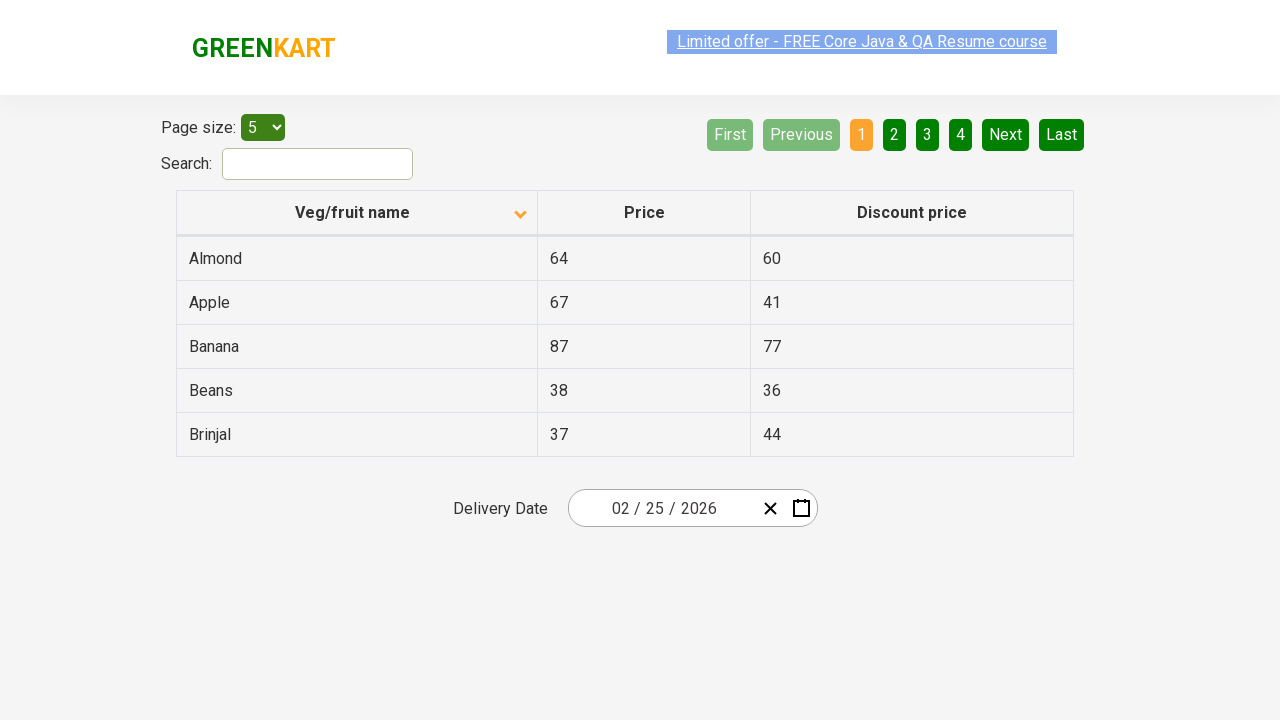